Tests JavaScript prompt alert functionality by clicking the prompt button, entering text into the alert, and accepting it

Starting URL: https://the-internet.herokuapp.com/javascript_alerts

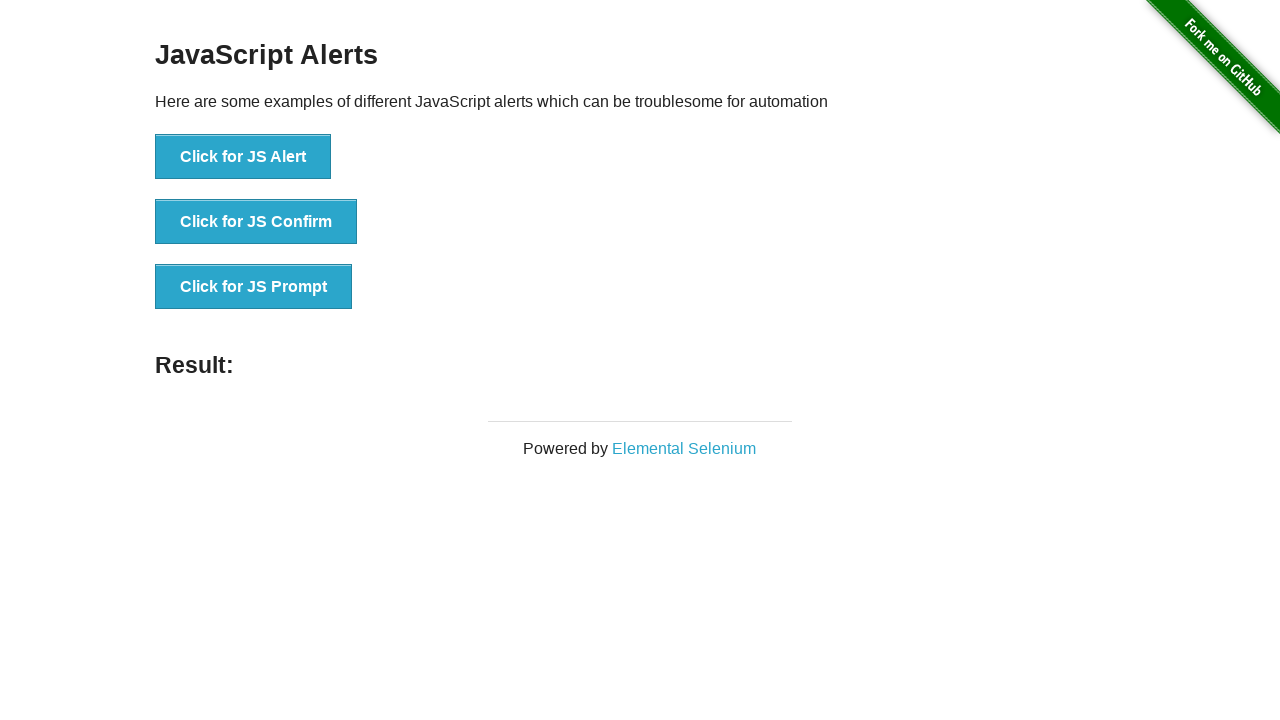

Clicked the JS Prompt button at (254, 287) on text='Click for JS Prompt'
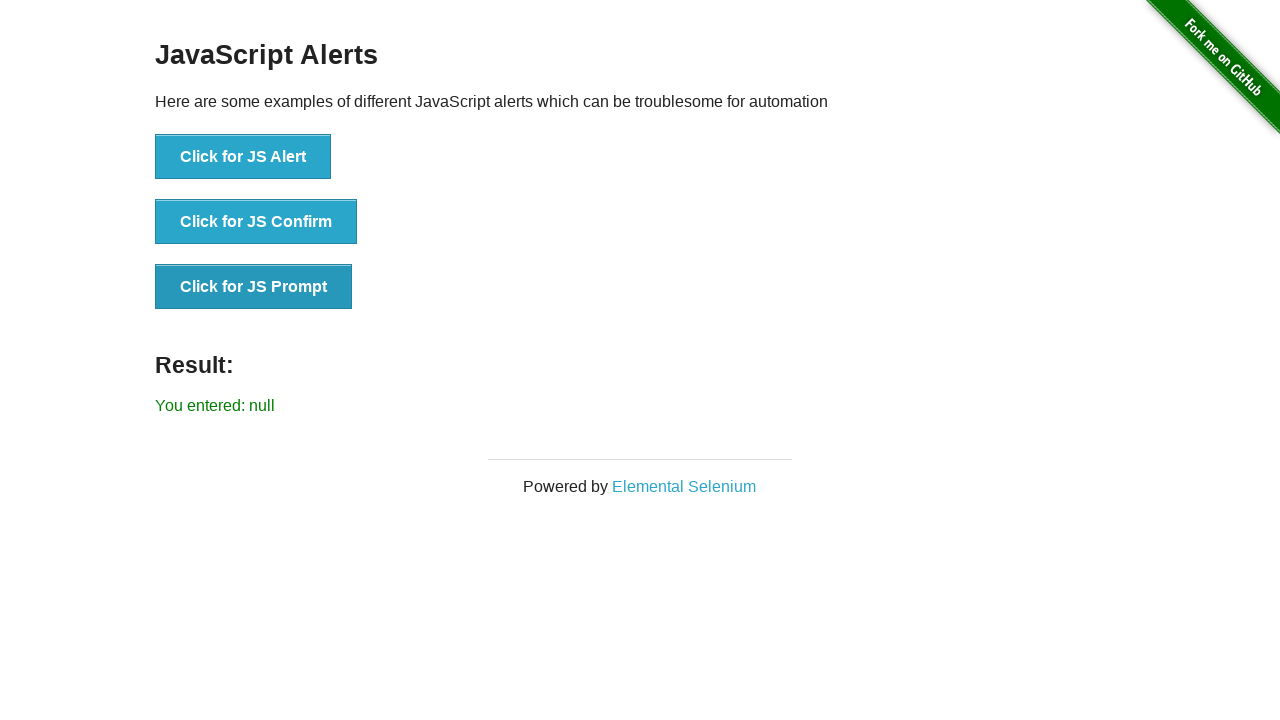

Set up dialog handler to accept prompt with 'test' text
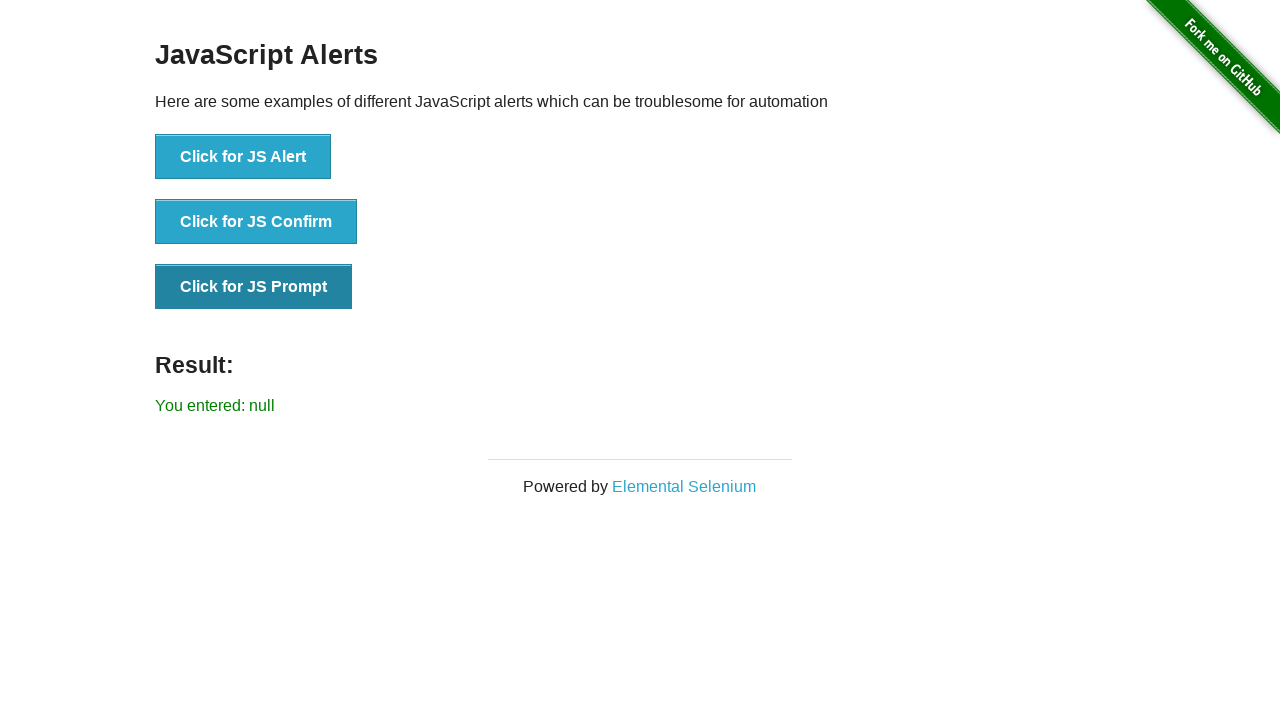

Clicked the JS Prompt button again to trigger the prompt alert at (254, 287) on text='Click for JS Prompt'
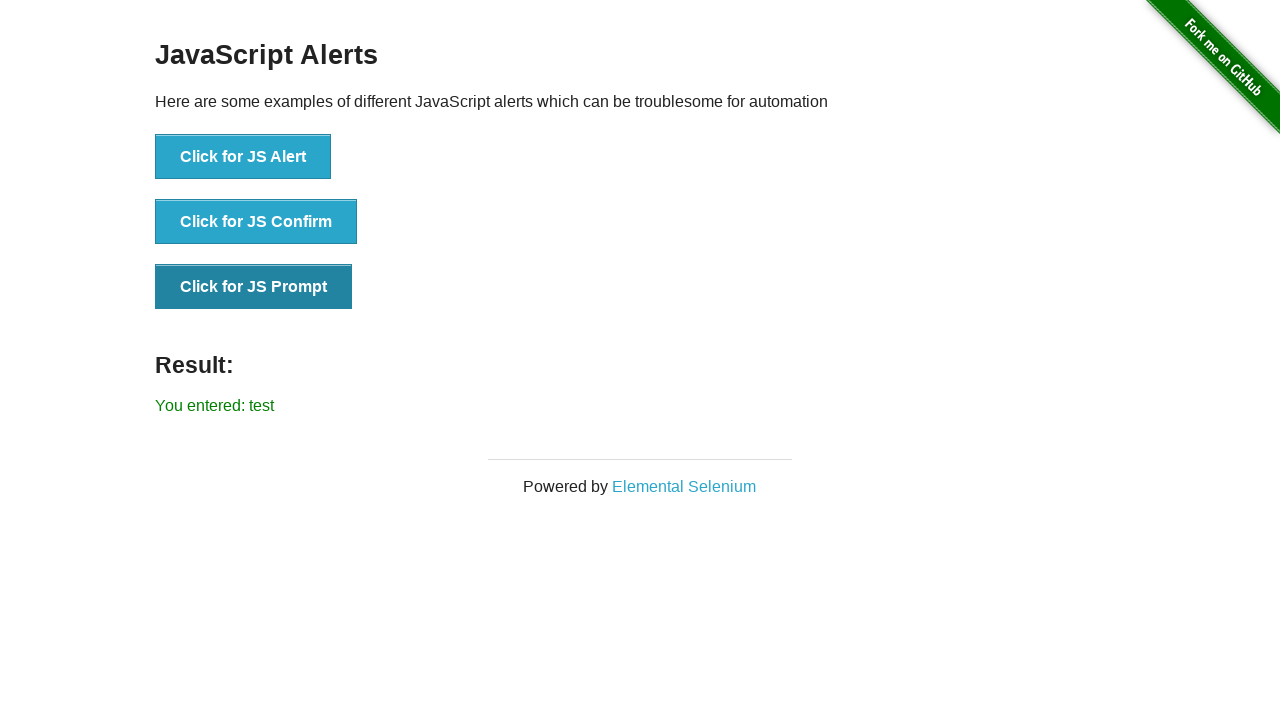

Result element loaded on the page
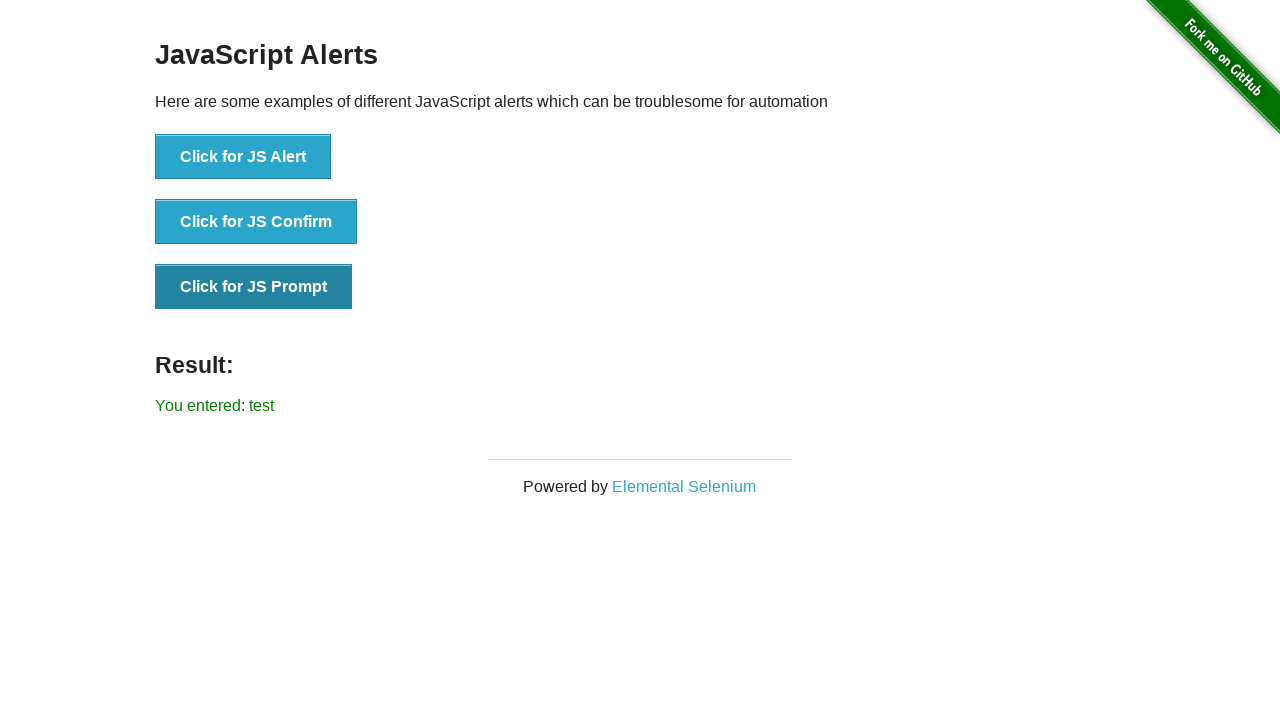

Retrieved result text: You entered: test
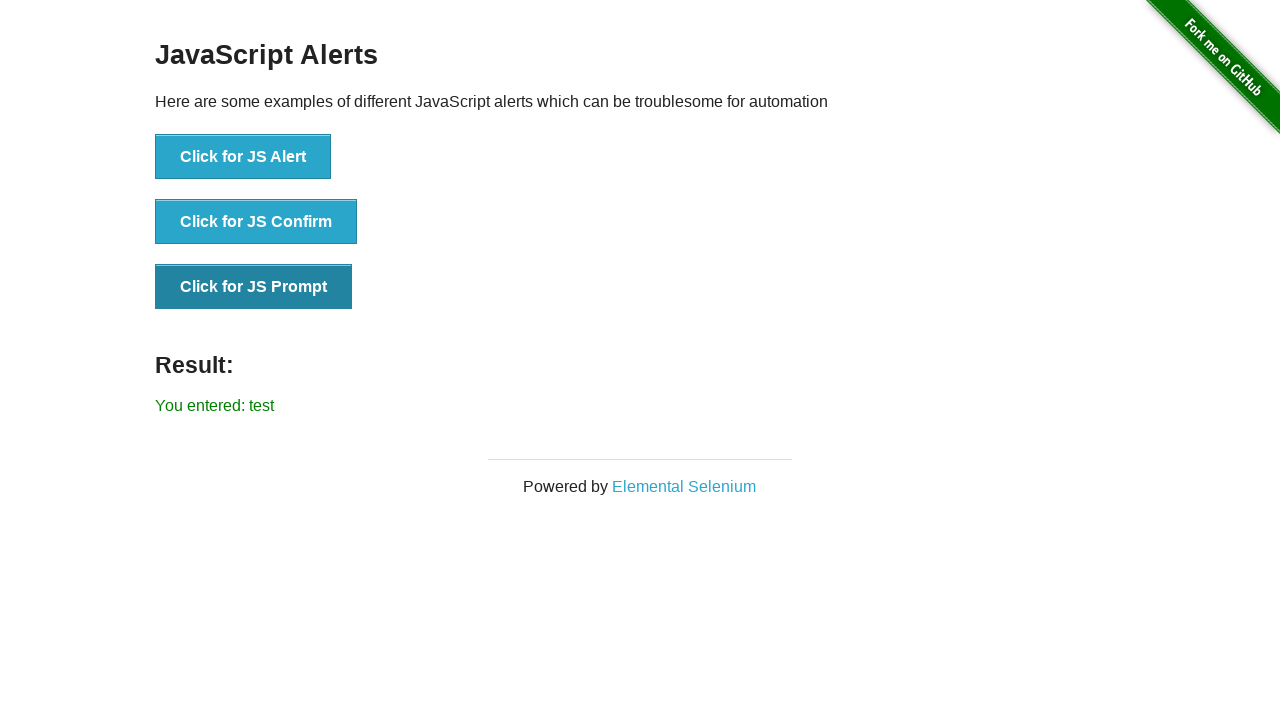

Printed result text to console
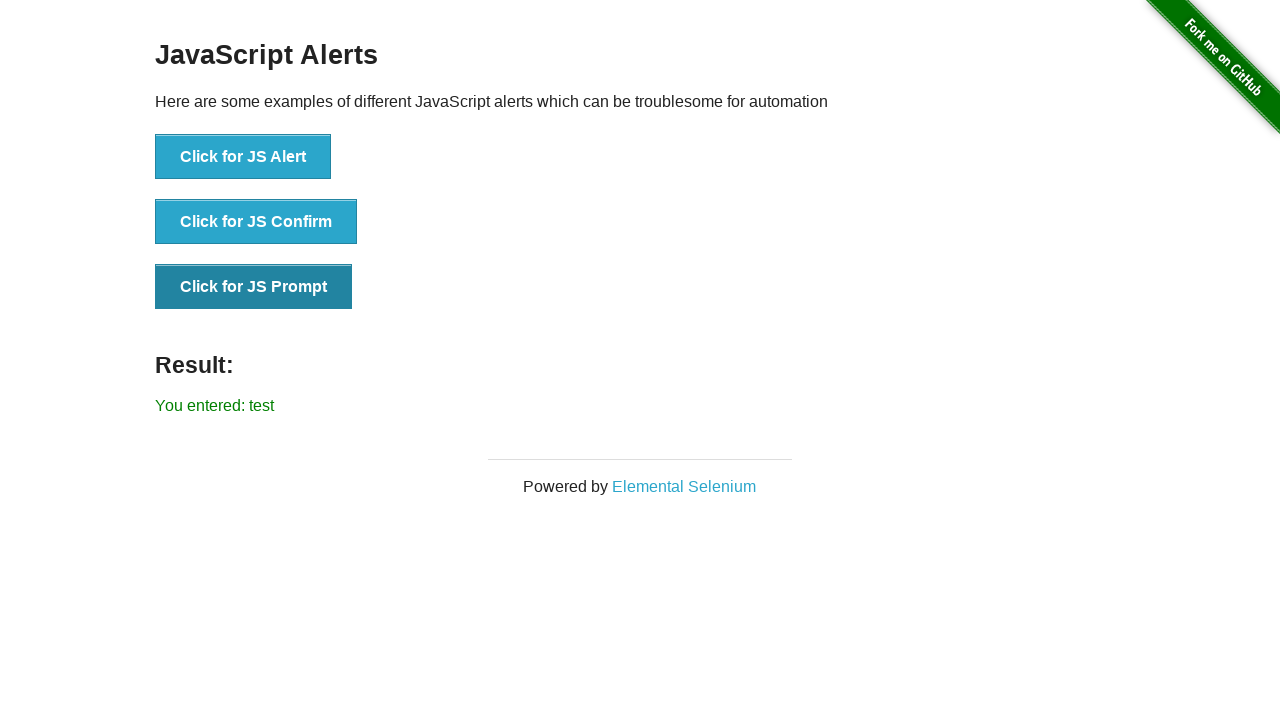

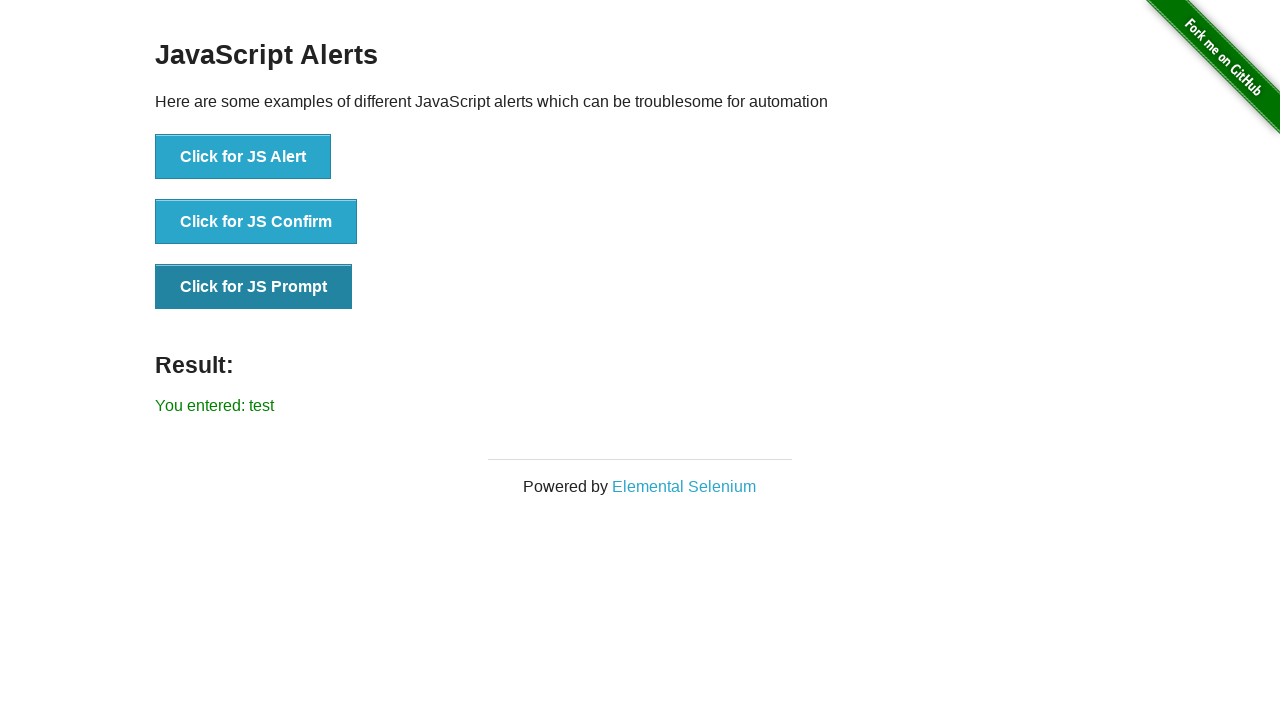